Tests form automation by filling First Name, Last Name, and Email fields on a practice form using multiple locator strategies for resilience

Starting URL: https://app.cloudqa.io/home/AutomationPracticeForm

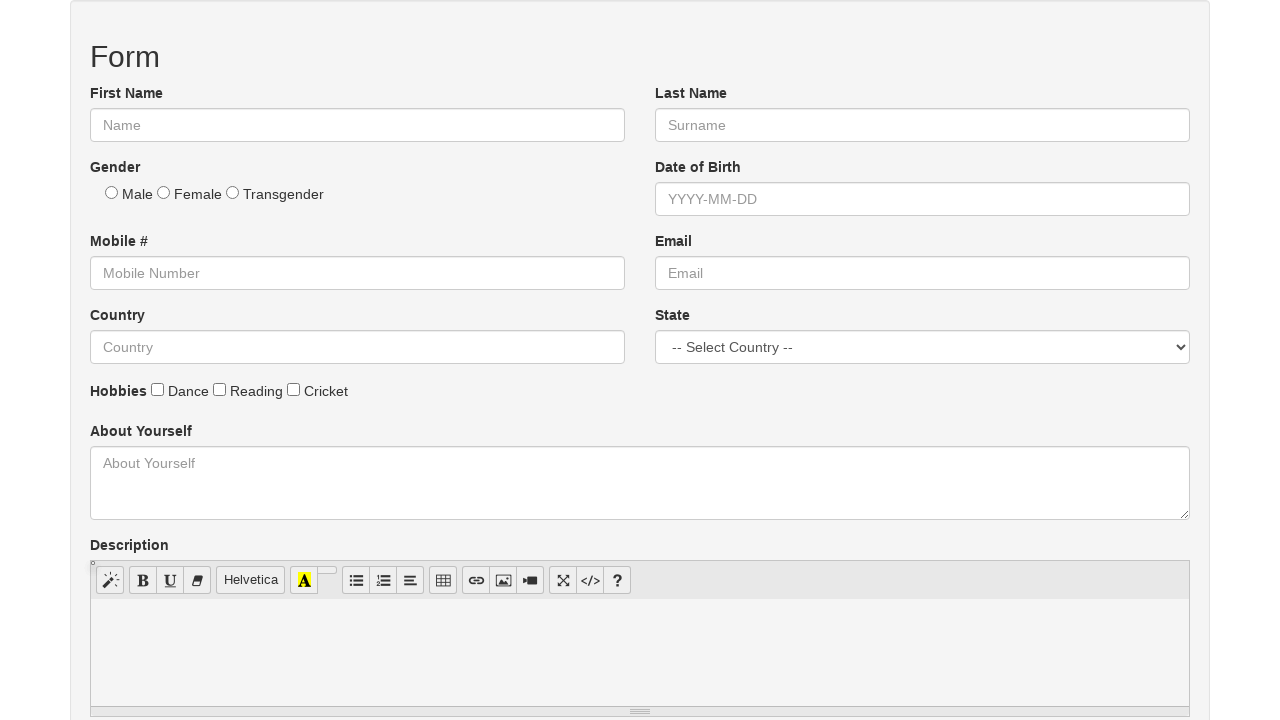

Filled First Name field with 'Ganesh' on input.form-control[placeholder='Name']
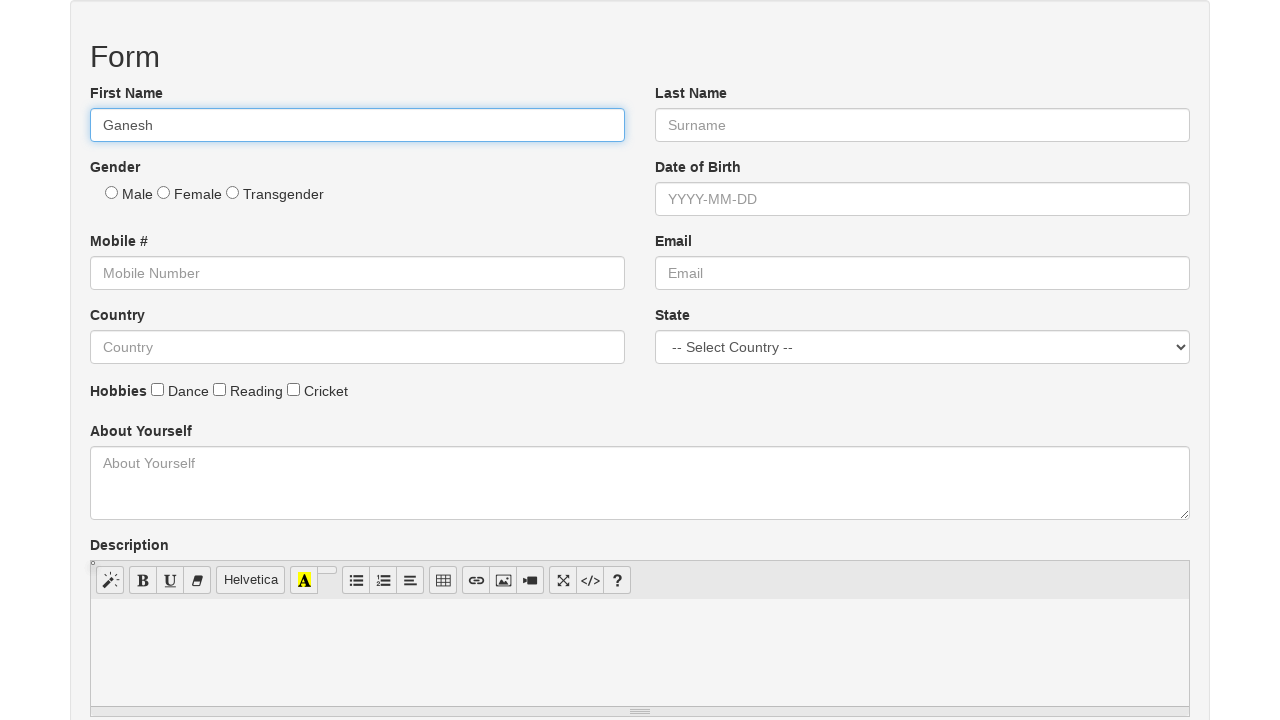

Filled Last Name field with 'Nalla' on input.form-control[placeholder='Surname']
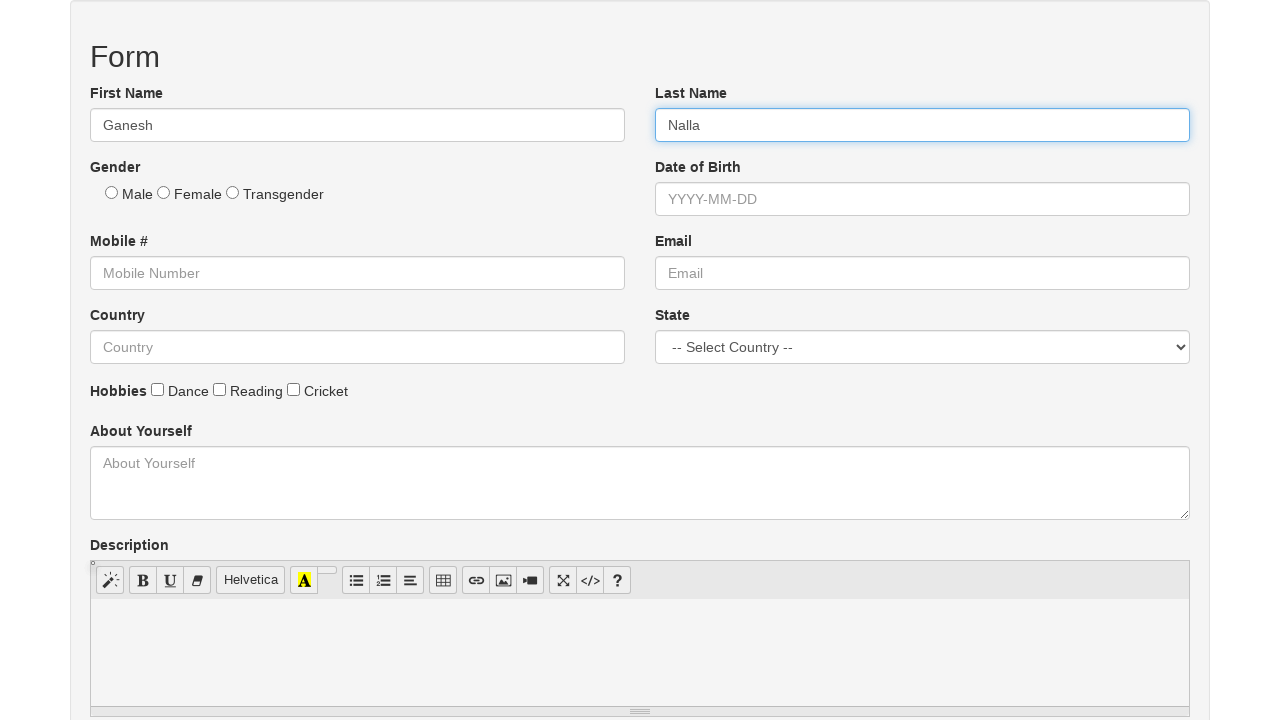

Filled Email field with 'Shankarganesh@gmail.com' on input.form-control[placeholder='Email']
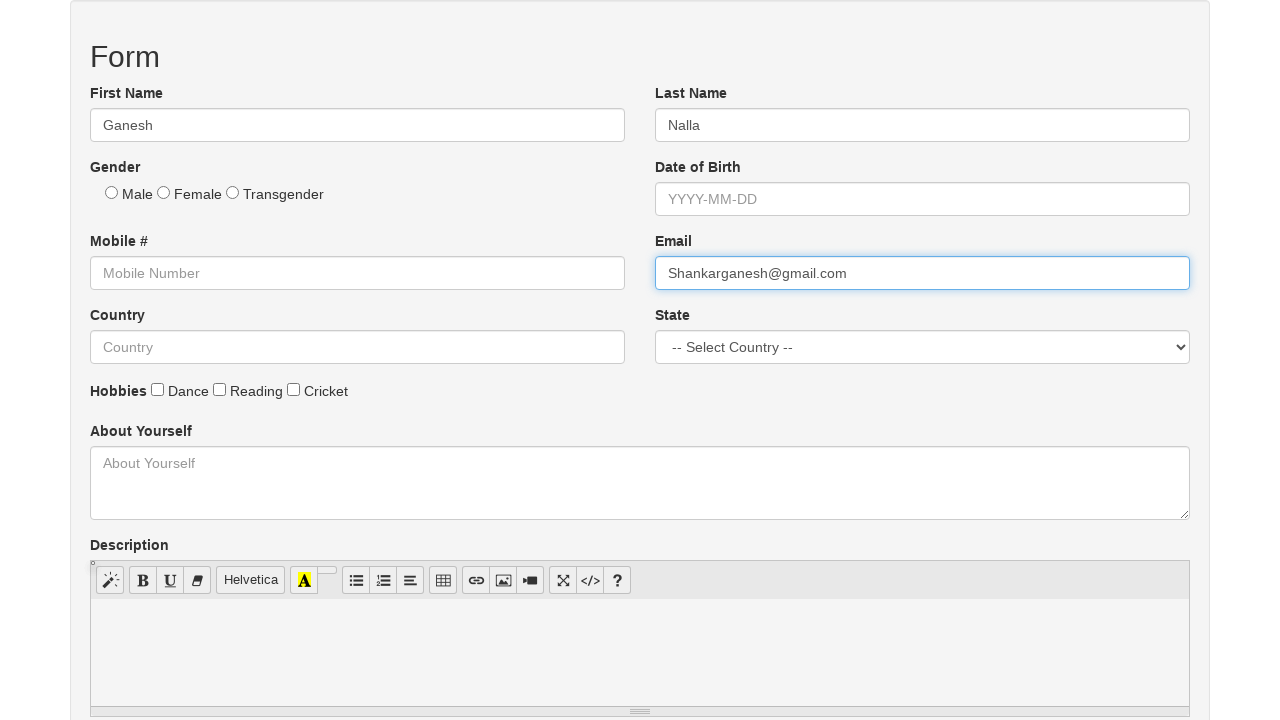

Waited 1000ms to observe the filled form
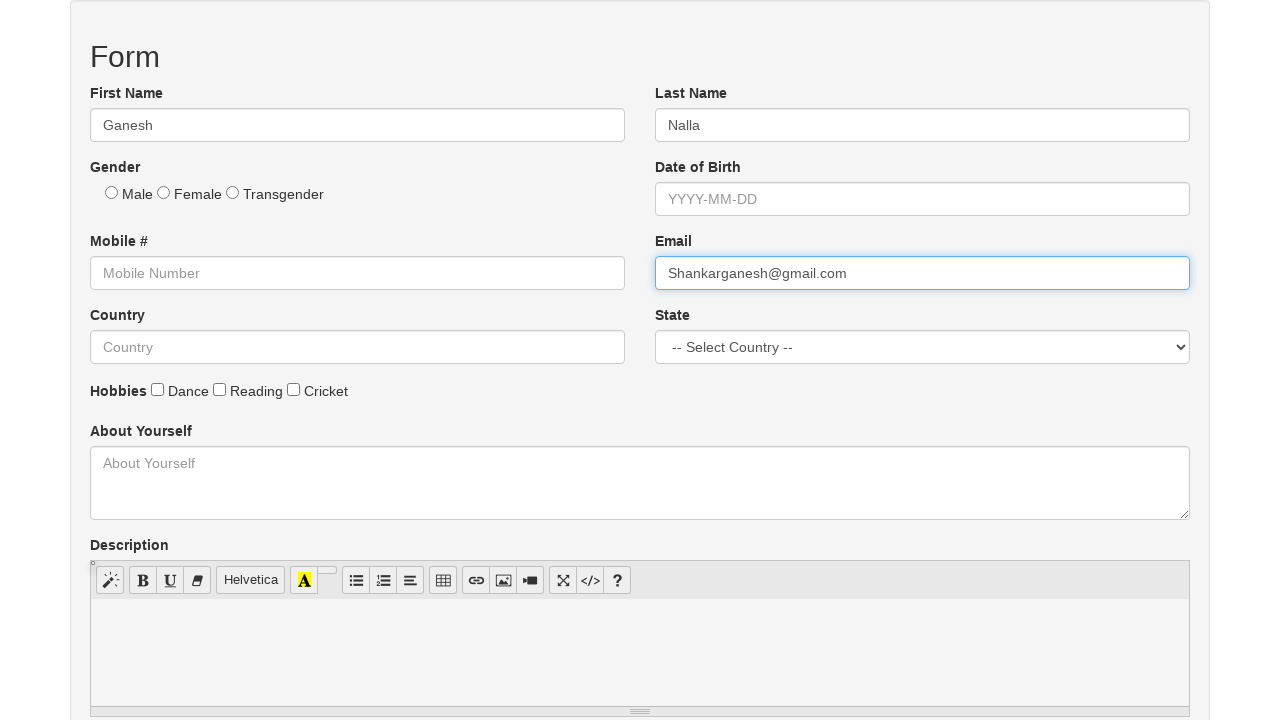

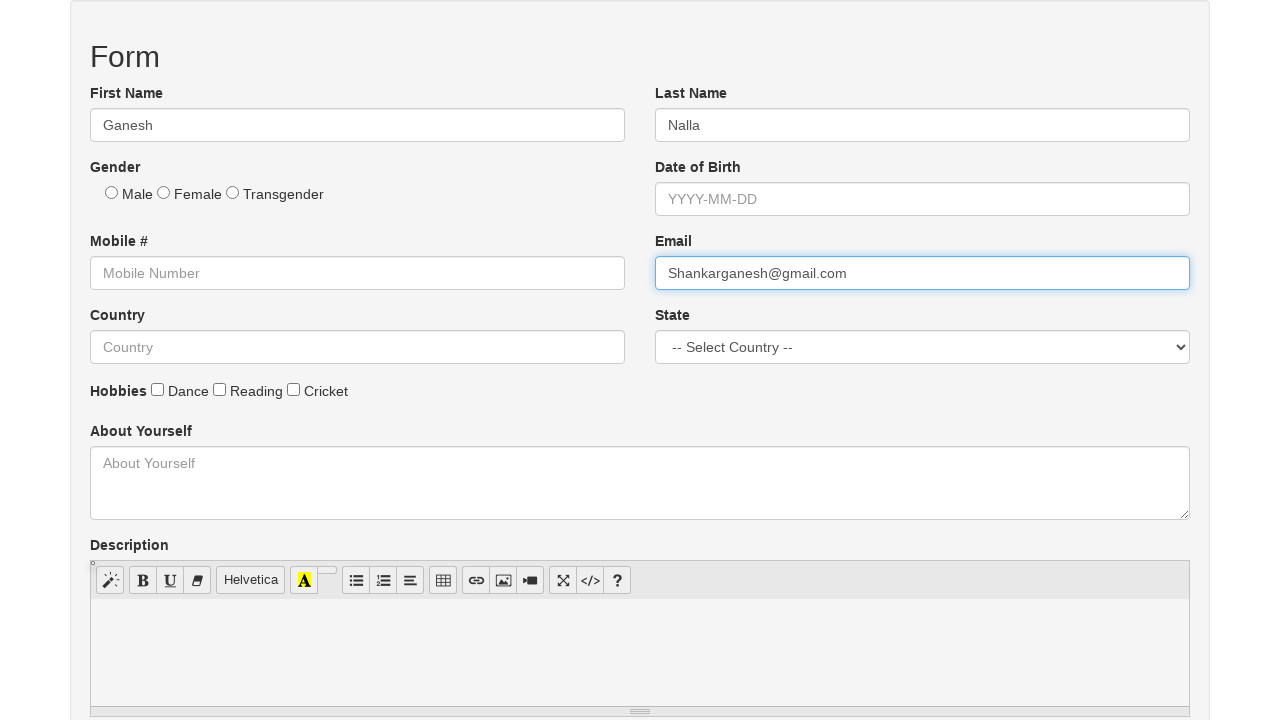